Tests iframe switching and JavaScript prompt alert handling by navigating to a W3Schools tryit page, switching to an iframe, clicking a "Try it" button, interacting with a prompt alert by entering text and accepting it, then verifying the result

Starting URL: https://www.w3schools.com/js/tryit.asp?filename=tryjs_prompt

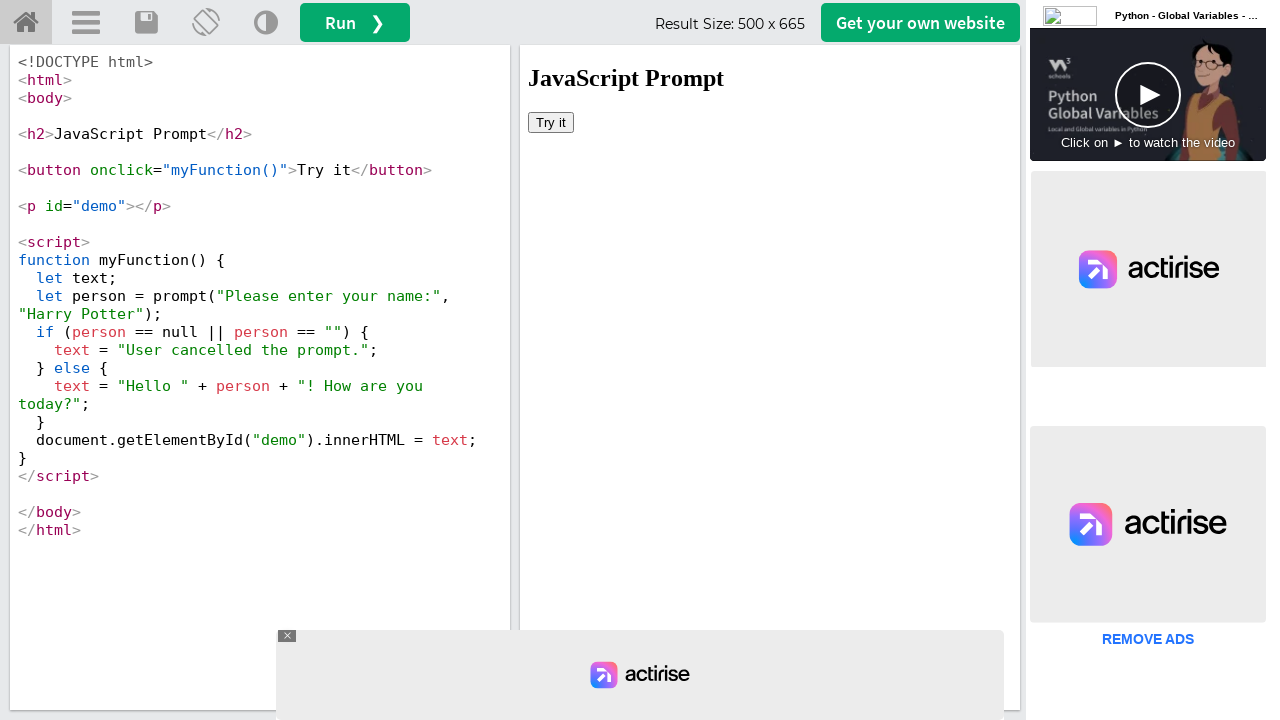

Located iframe with selector #iframeResult
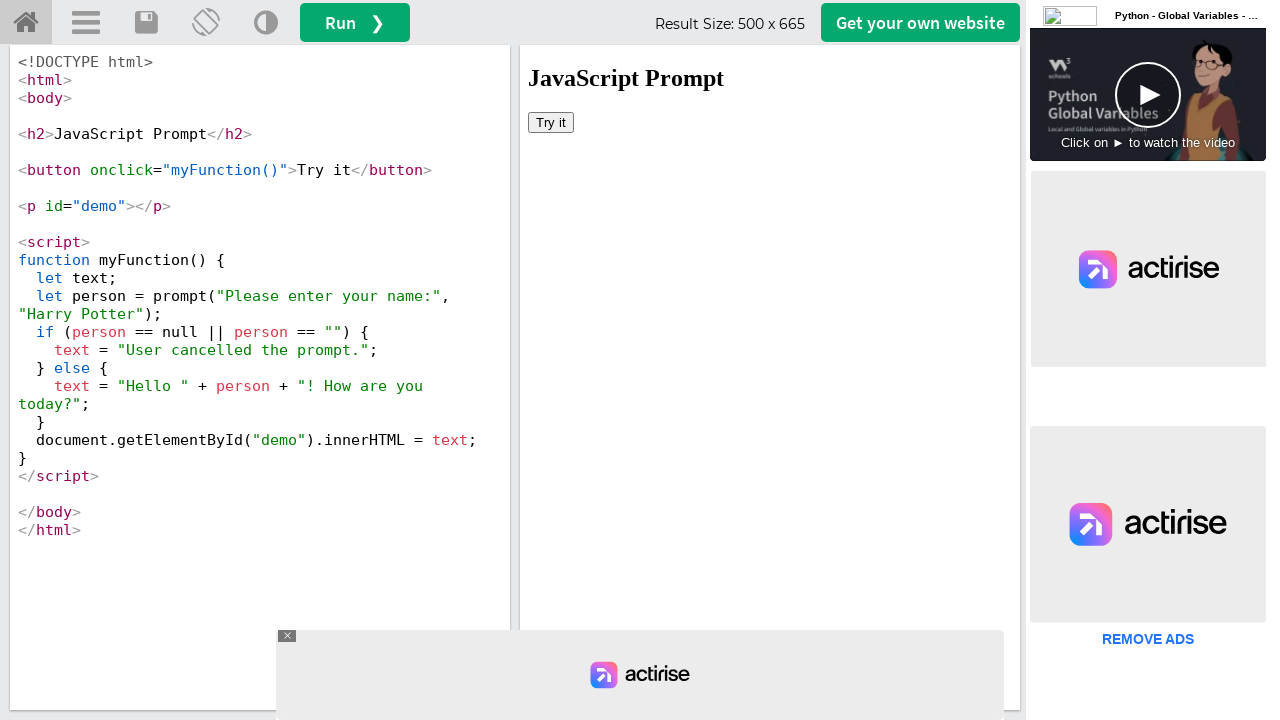

Clicked 'Try it' button inside iframe at (551, 122) on #iframeResult >> internal:control=enter-frame >> xpath=//button[text()='Try it']
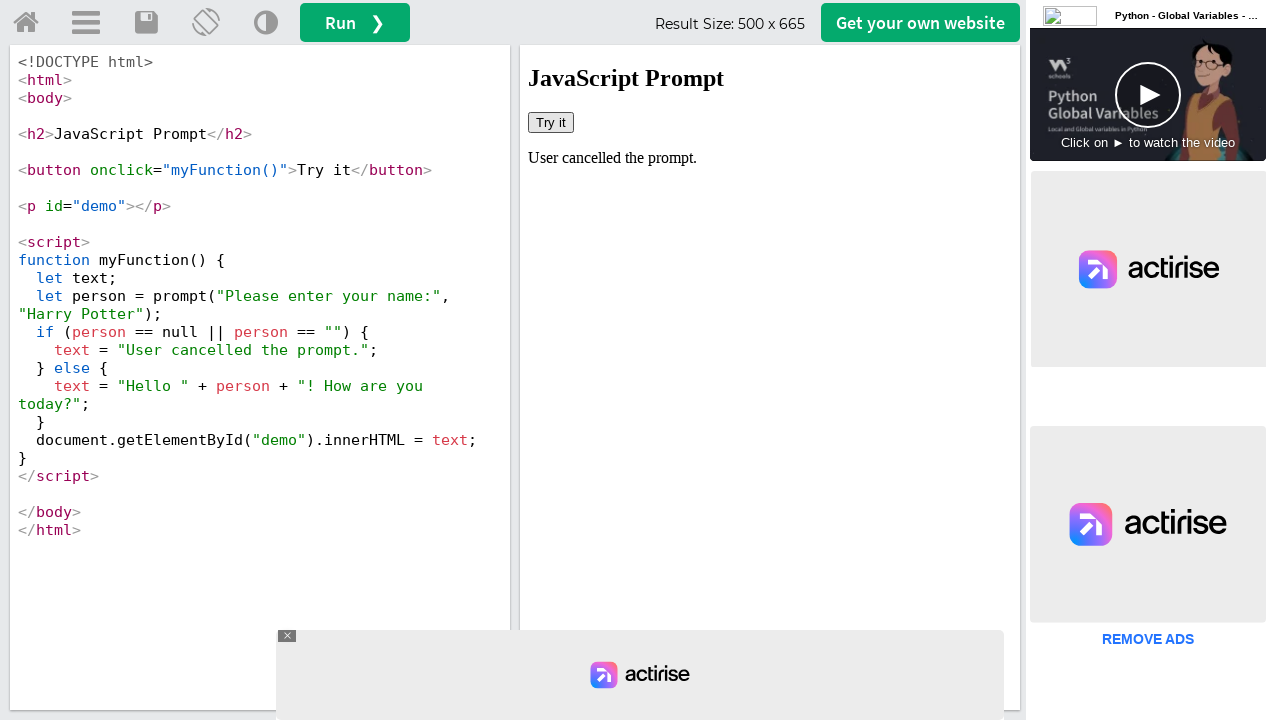

Attached dialog handler to accept prompts with 'Maria Rodriguez'
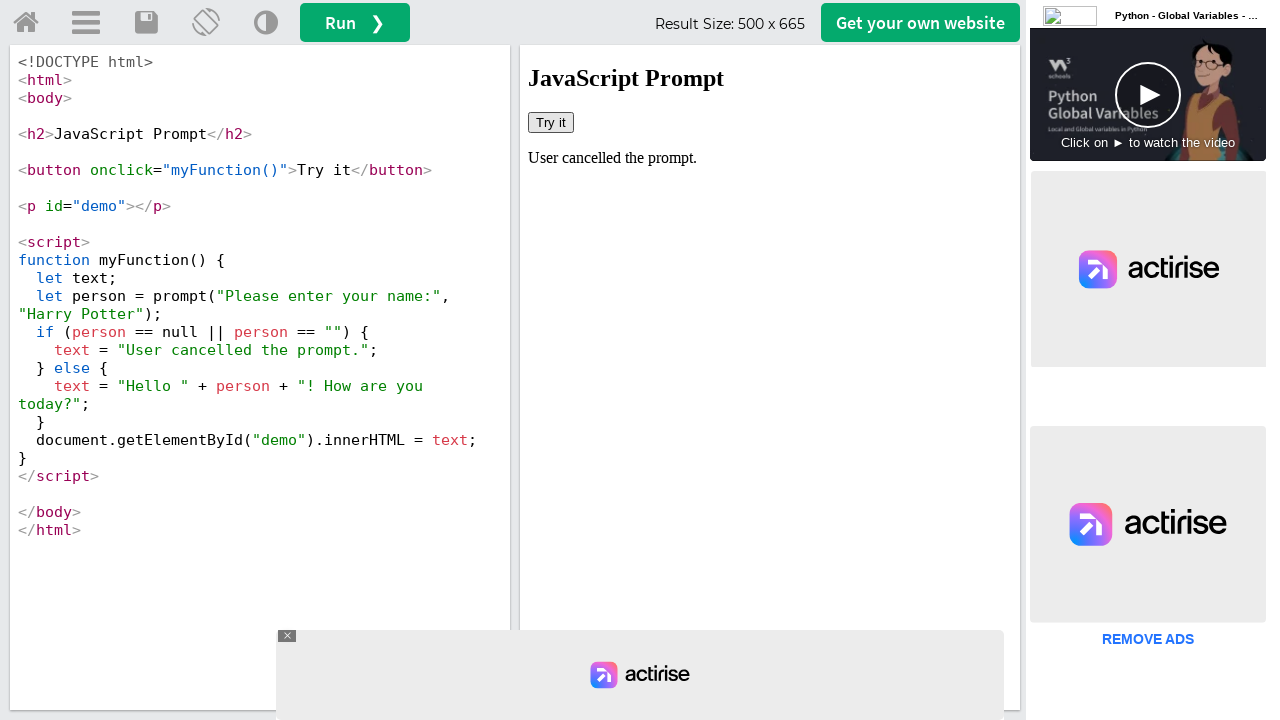

Re-clicked 'Try it' button to trigger dialog with handler attached at (551, 122) on #iframeResult >> internal:control=enter-frame >> xpath=//button[text()='Try it']
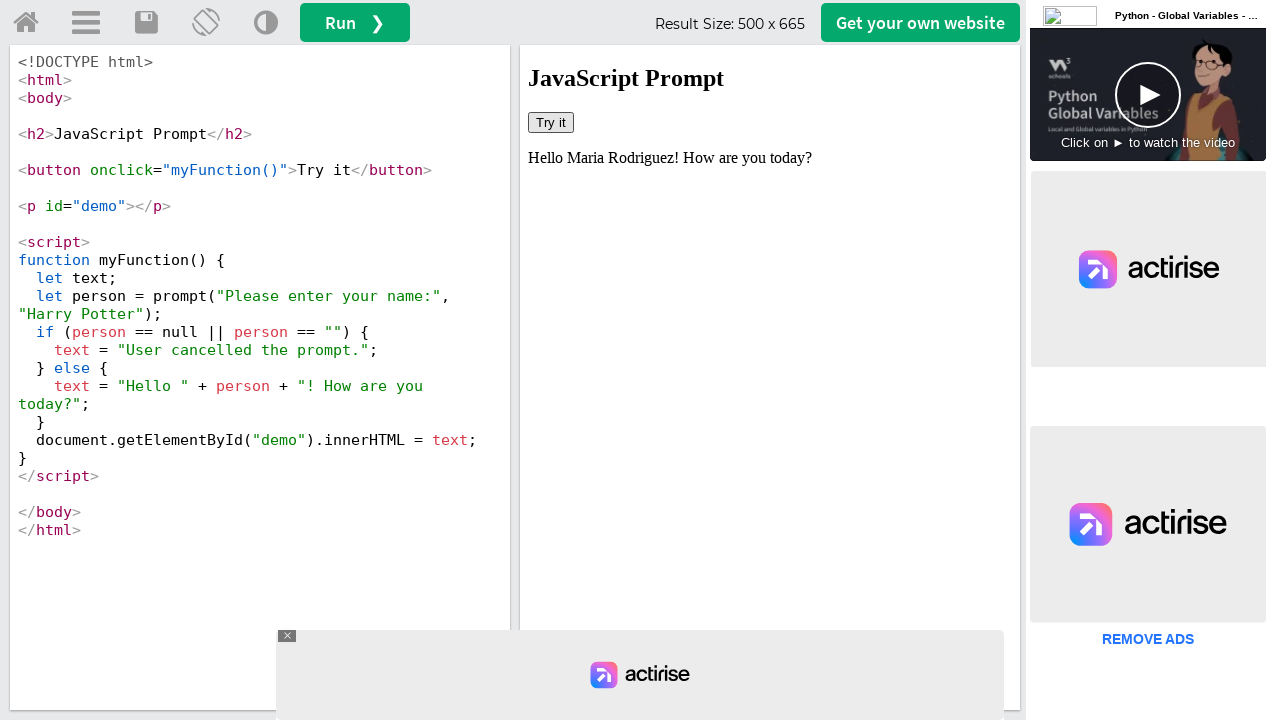

Waited 1500ms for demo text to update
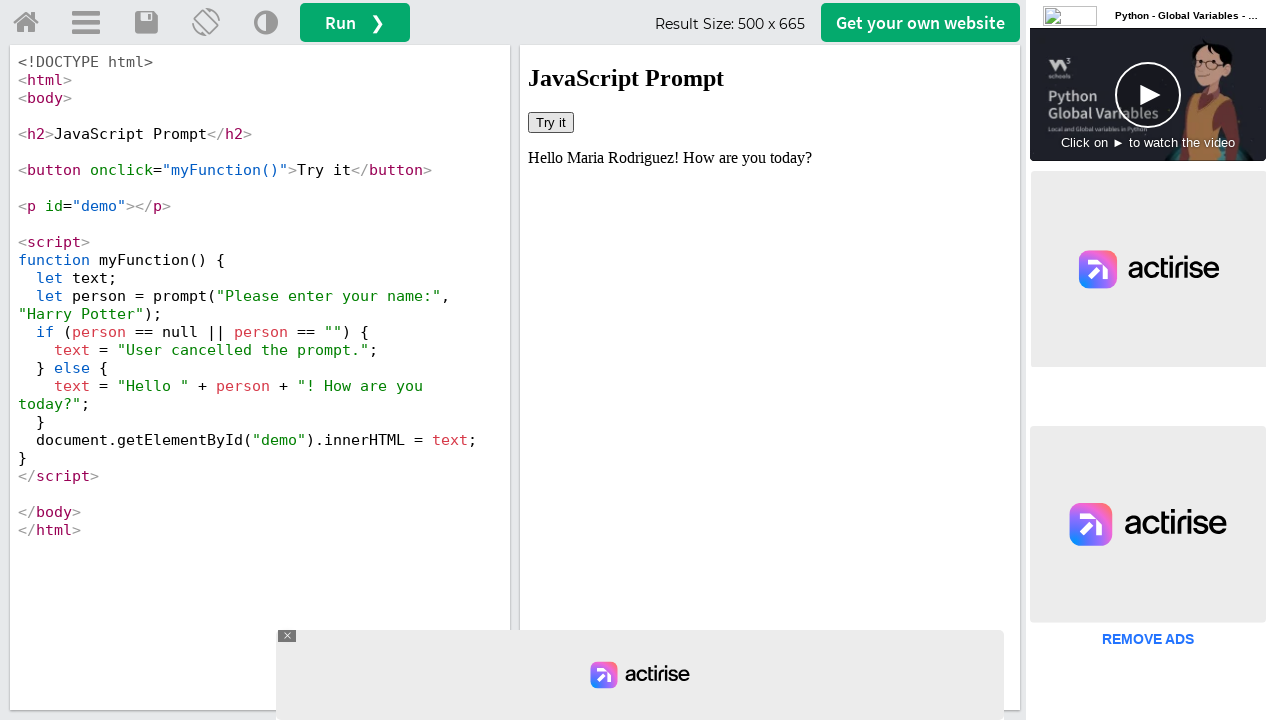

Retrieved demo text content from #demo element
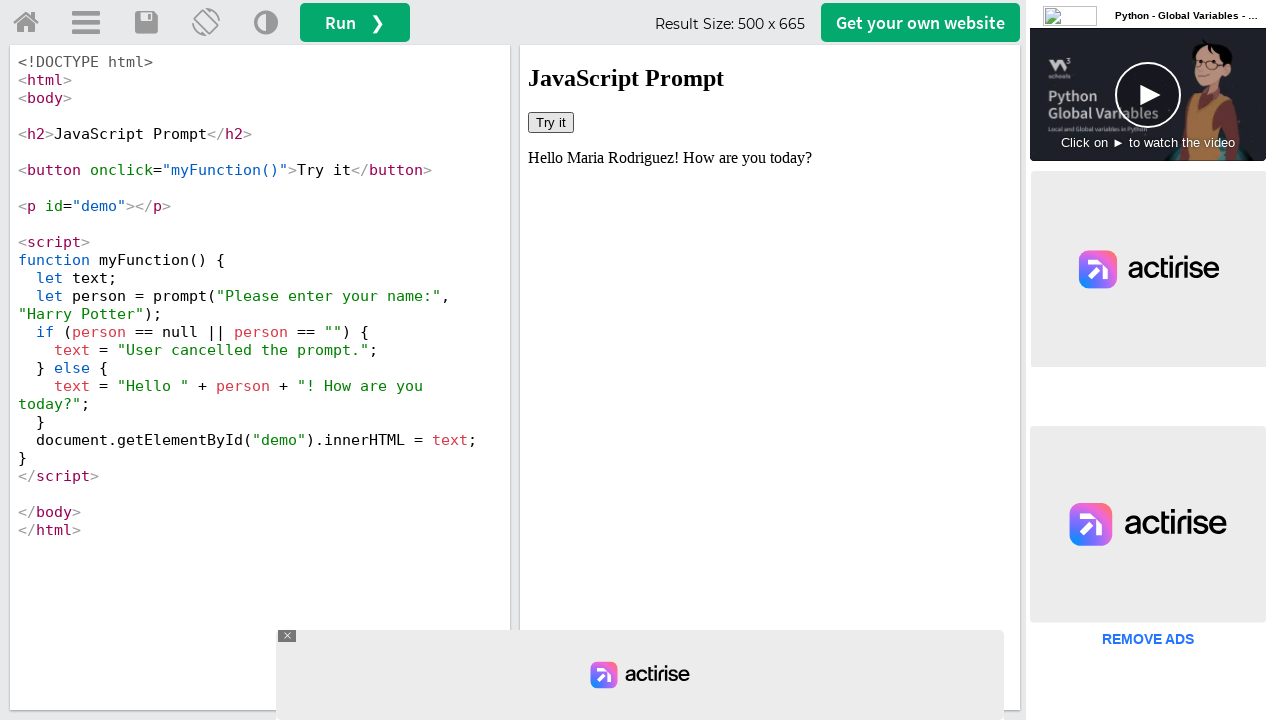

Verified that 'Maria' is present in demo text
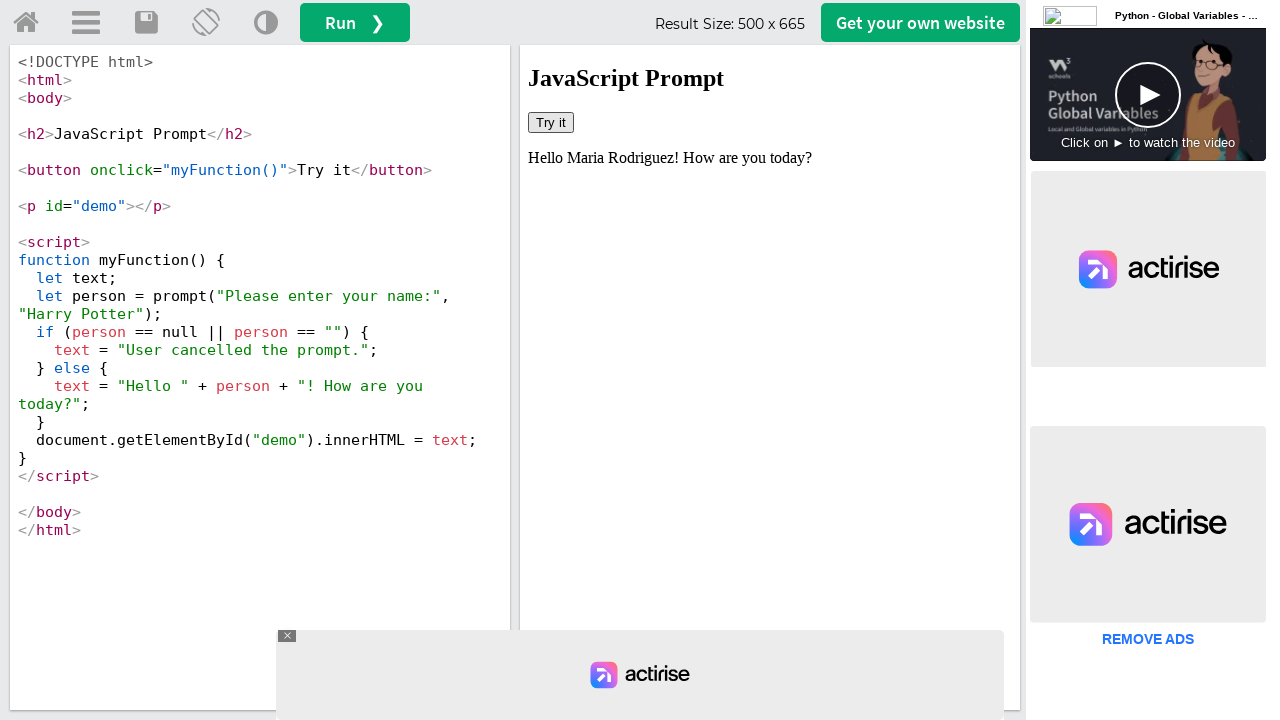

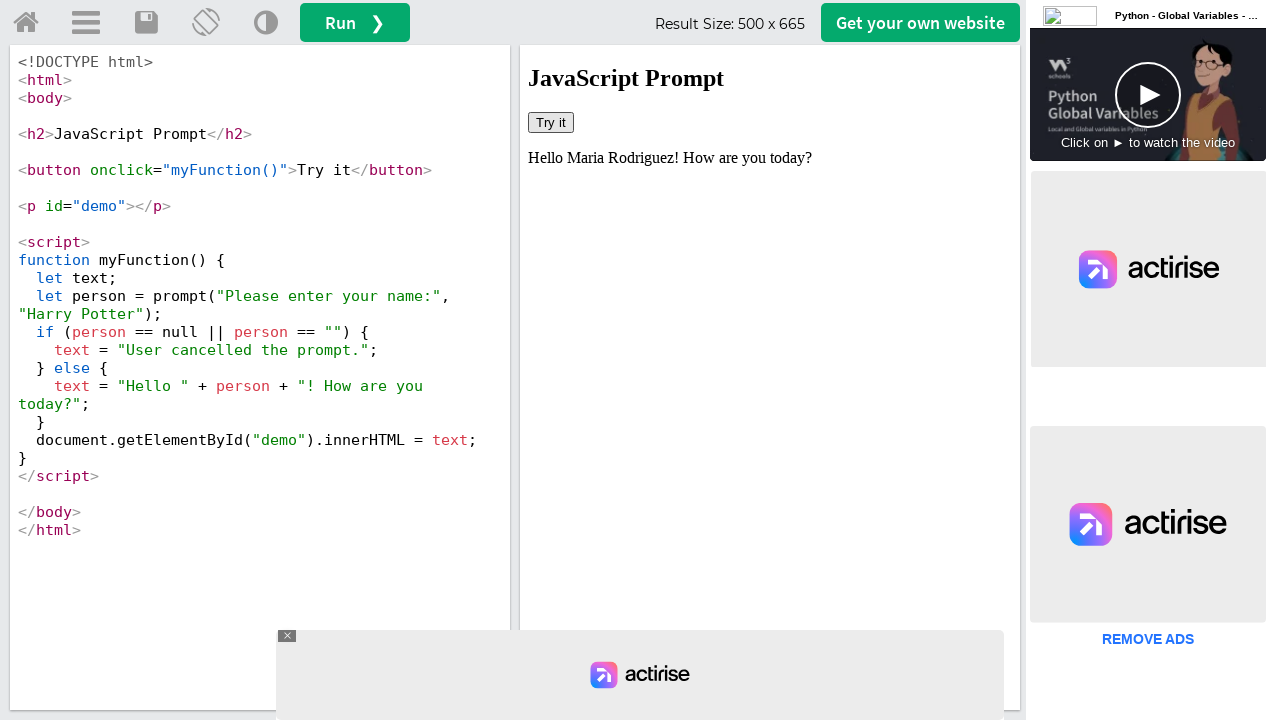